Tests that clicking the adder button and immediately trying to find the dynamically added element fails without proper waiting

Starting URL: https://www.selenium.dev/selenium/web/dynamic.html

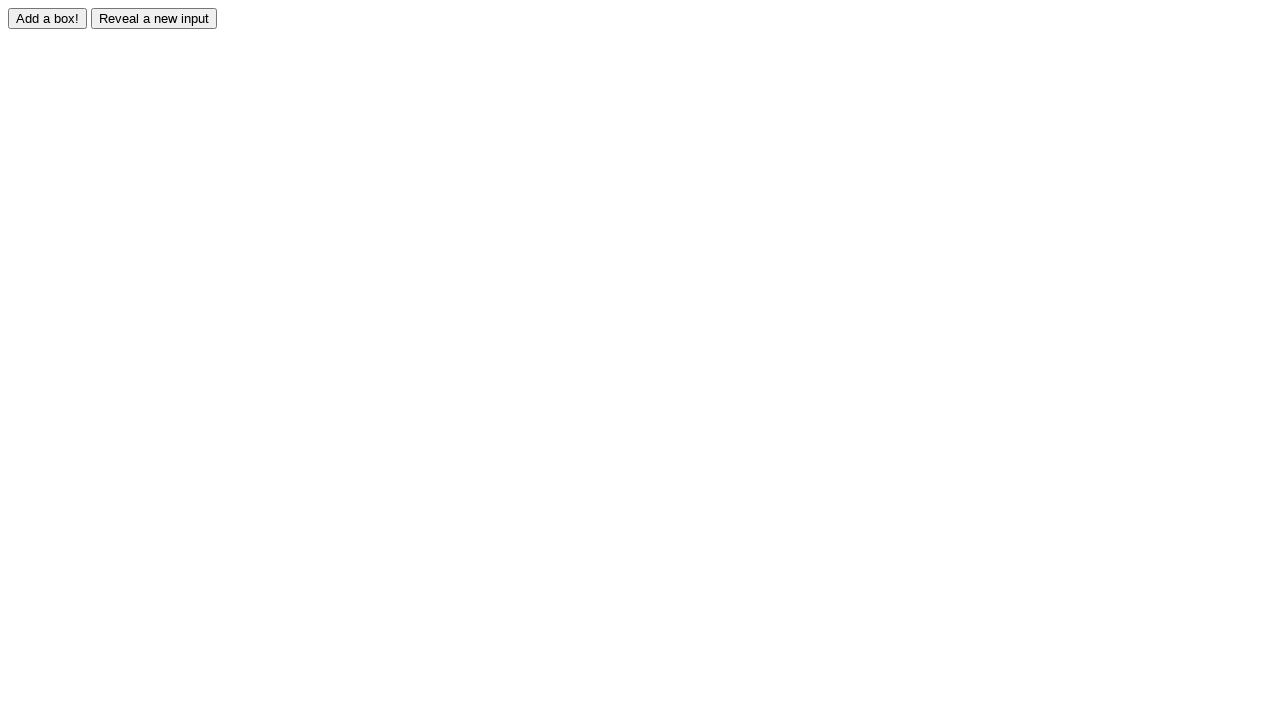

Navigated to dynamic element test page
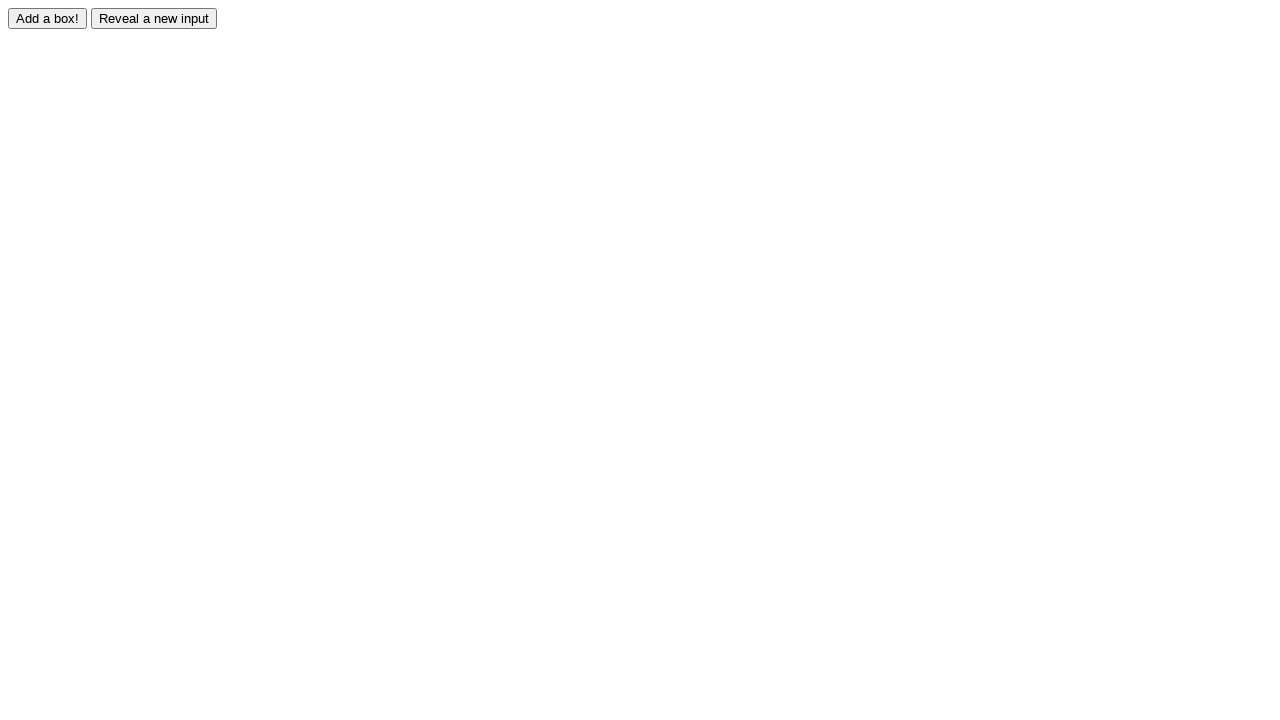

Clicked adder button at (48, 18) on #adder
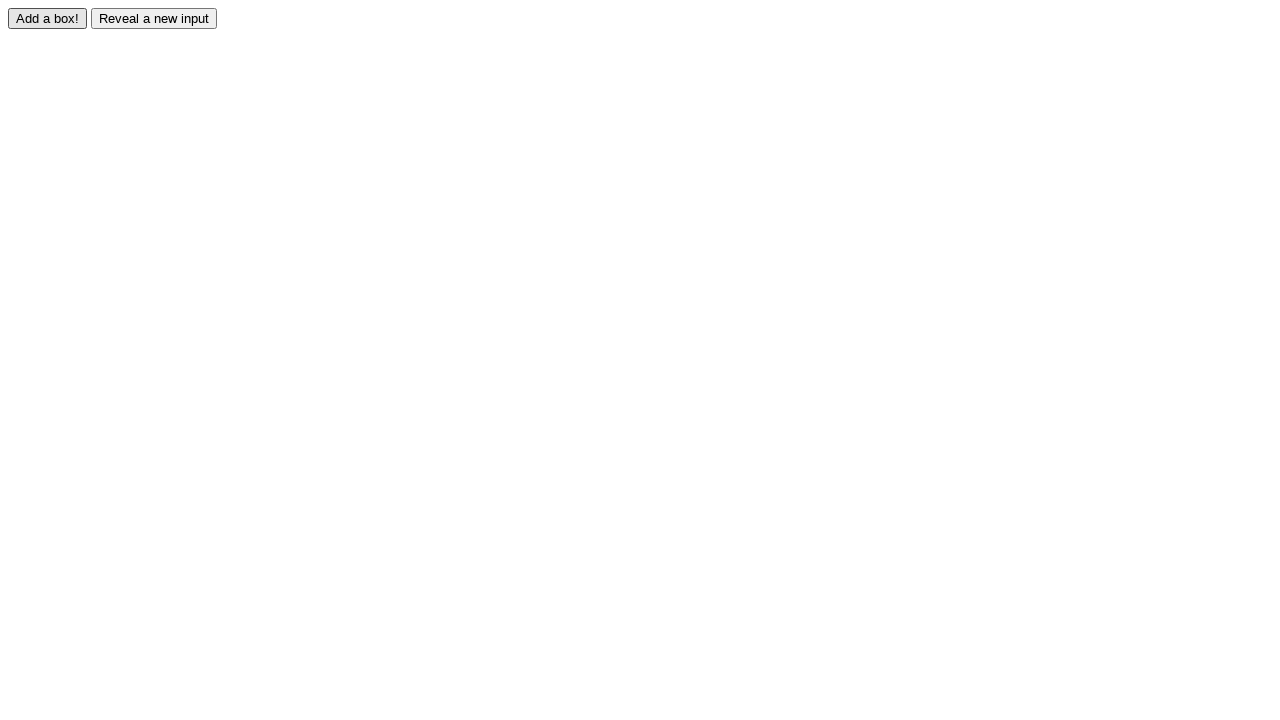

Located element #box0
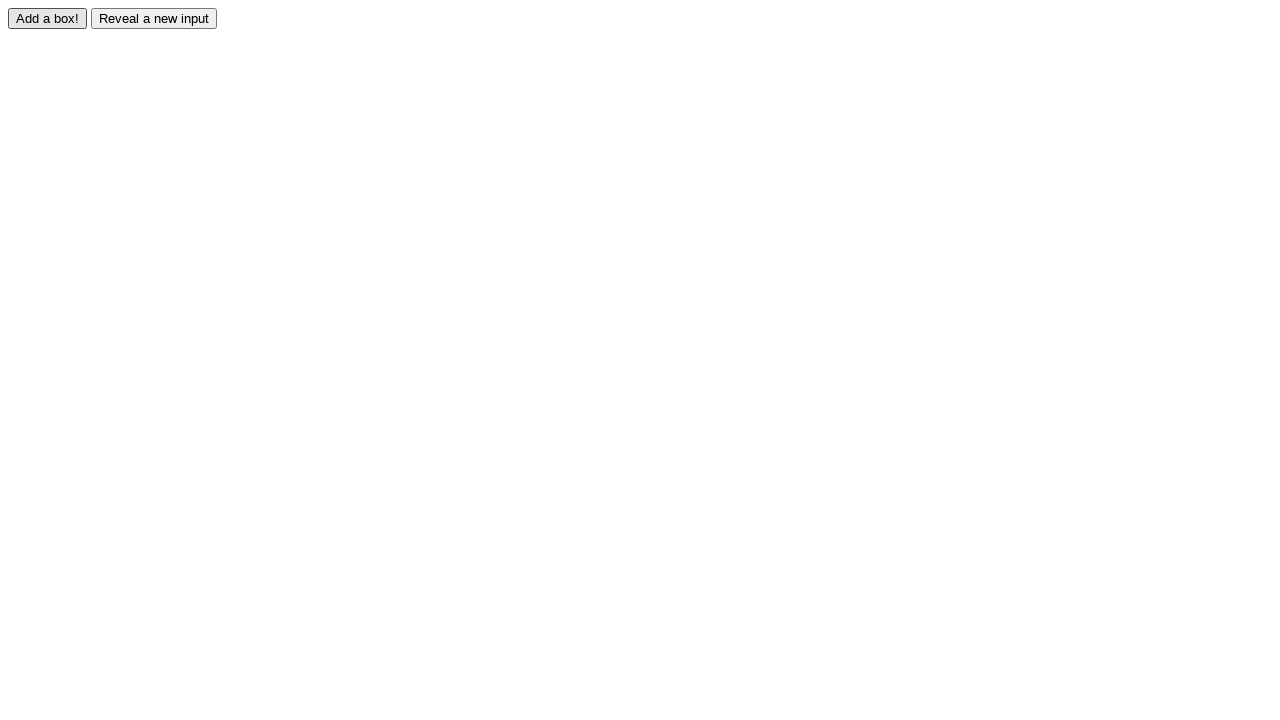

Verified that dynamically added element does not exist immediately without waiting
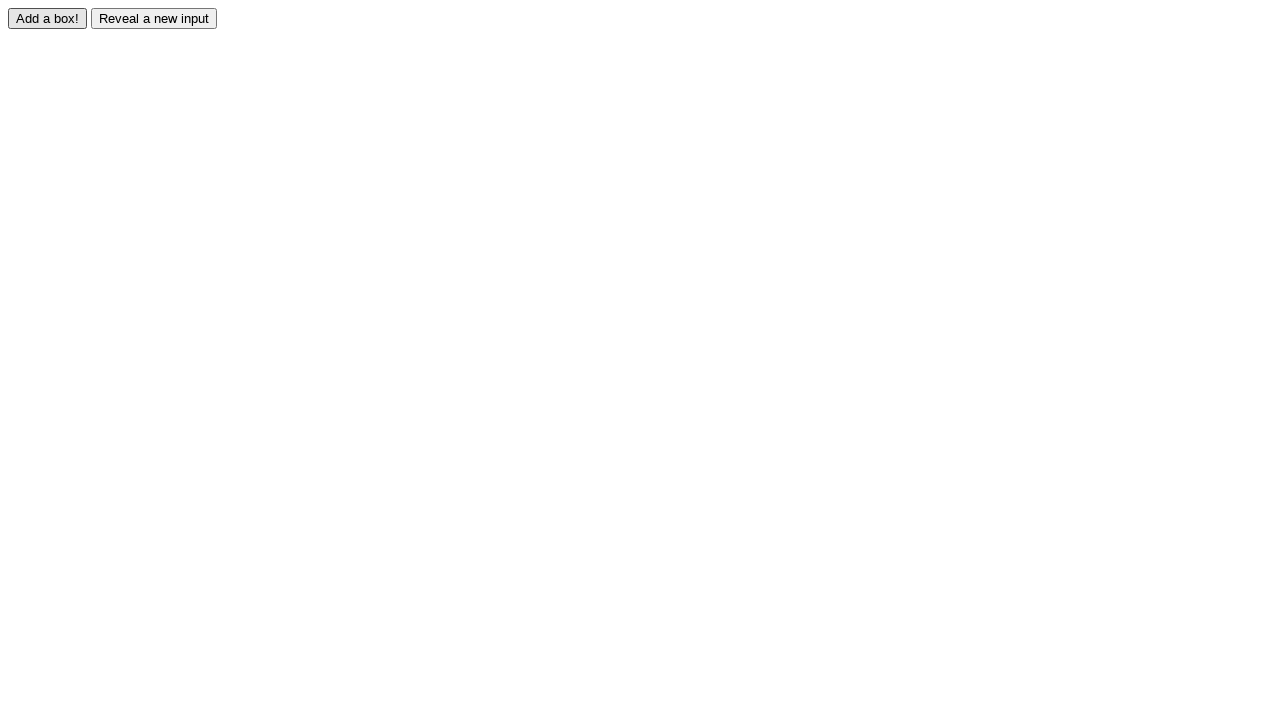

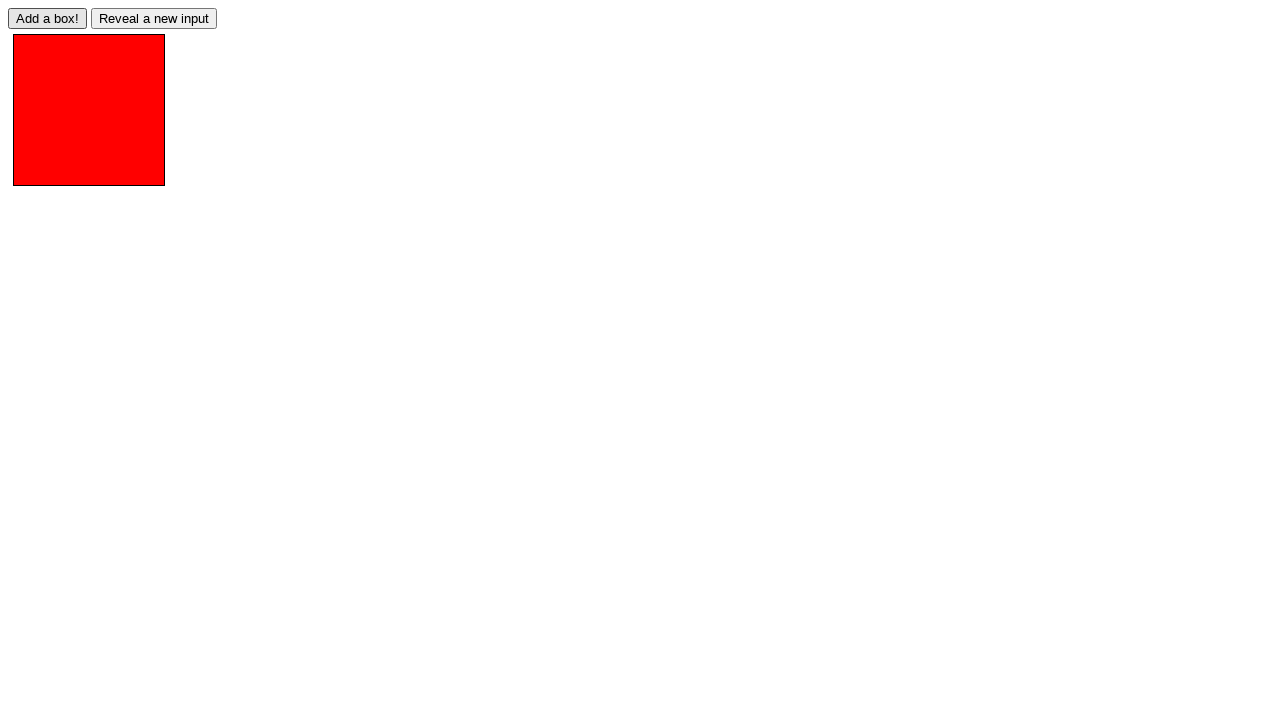